Tests different types of JavaScript alerts including simple alert, confirm dialog, and prompt with text input

Starting URL: http://demo.automationtesting.in/Alerts.html

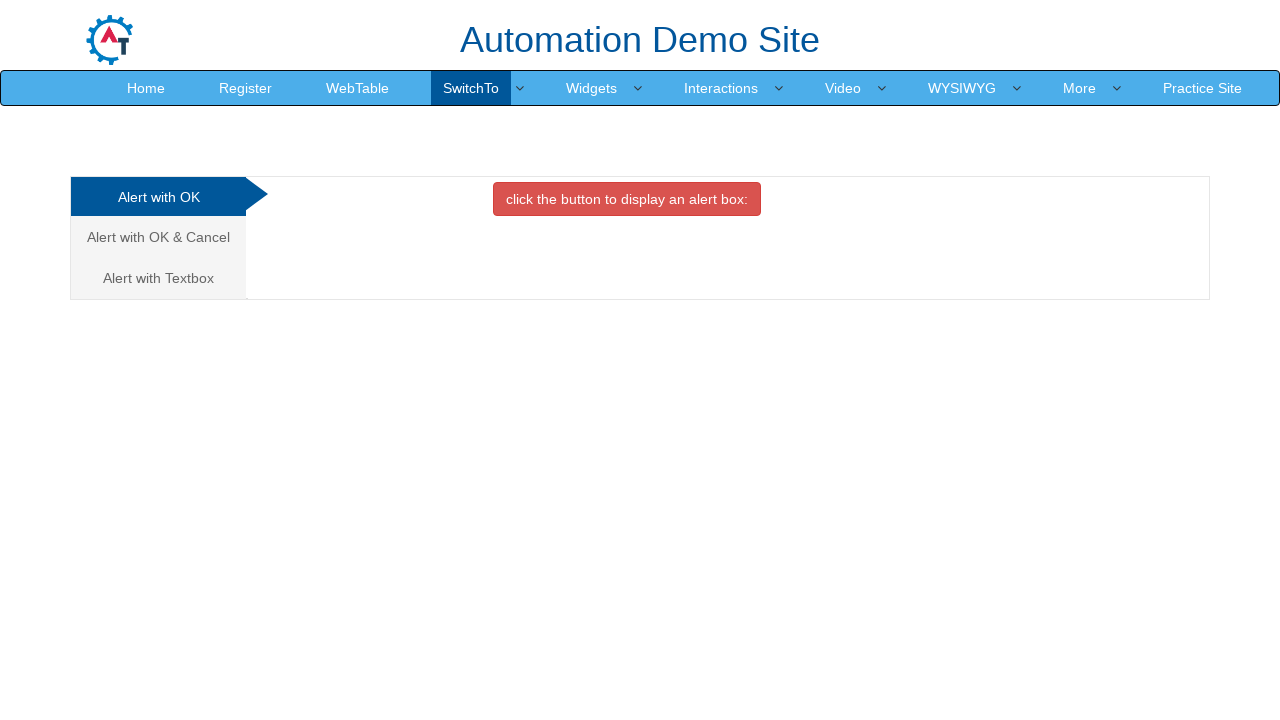

Clicked button to trigger simple alert at (627, 199) on button.btn.btn-danger
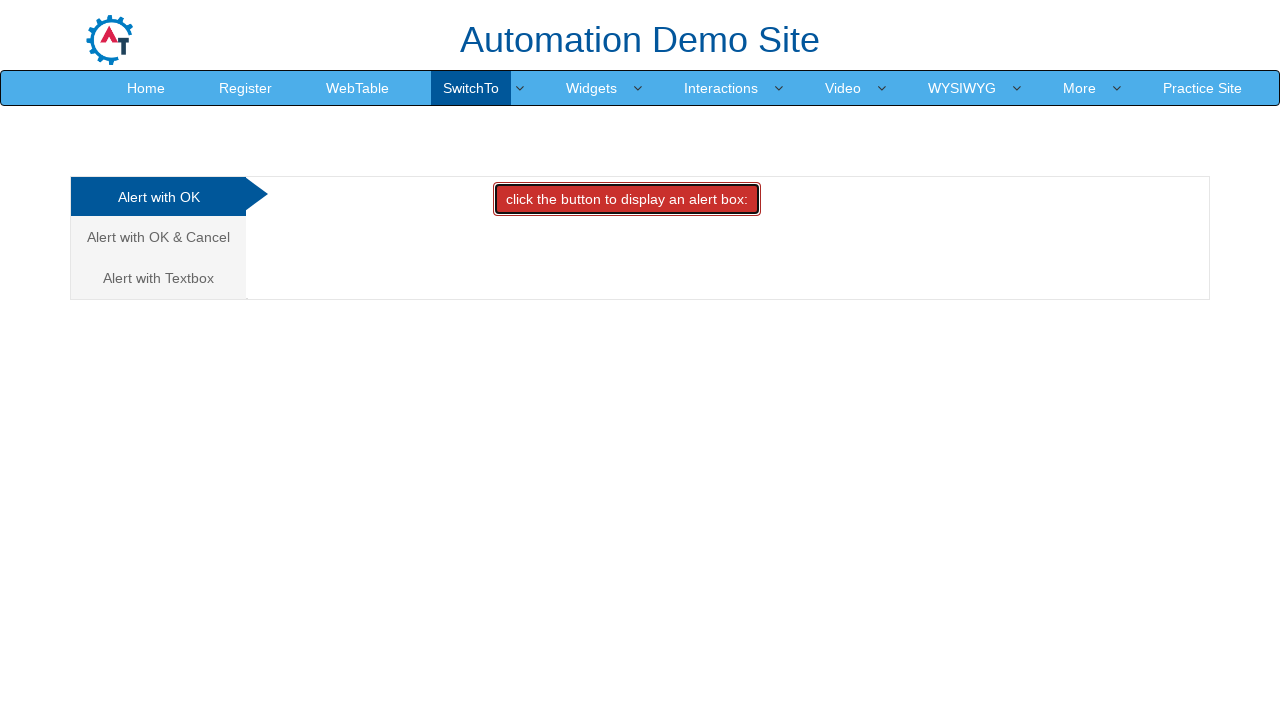

Set up dialog handler to accept the alert
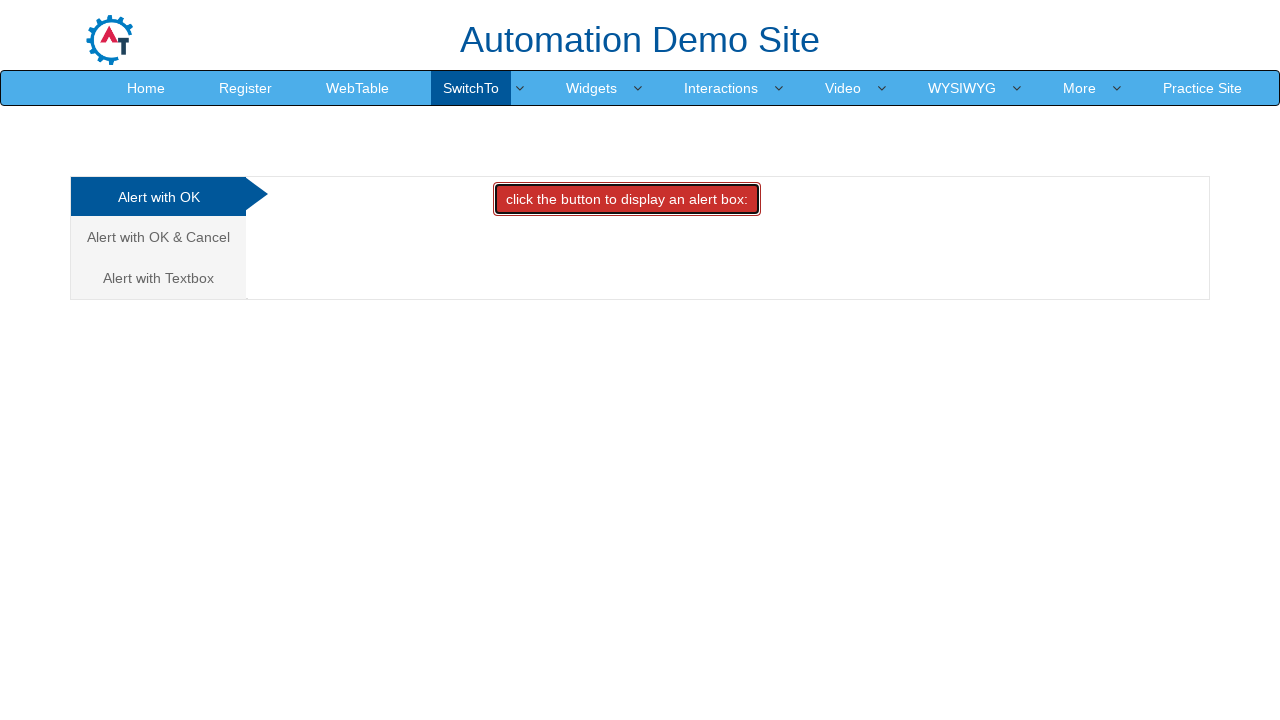

Waited 5 seconds after accepting alert
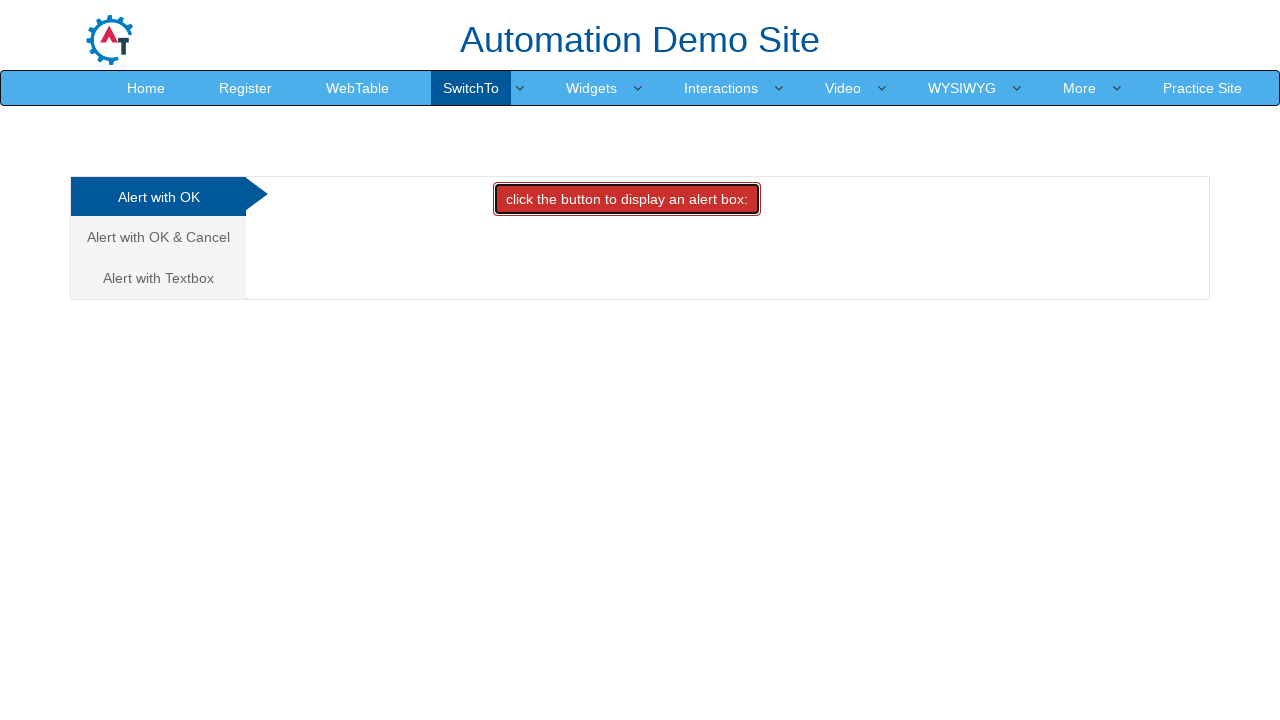

Clicked 'Cancel' link to navigate to confirm dialog test at (158, 237) on a:has-text('Cancel')
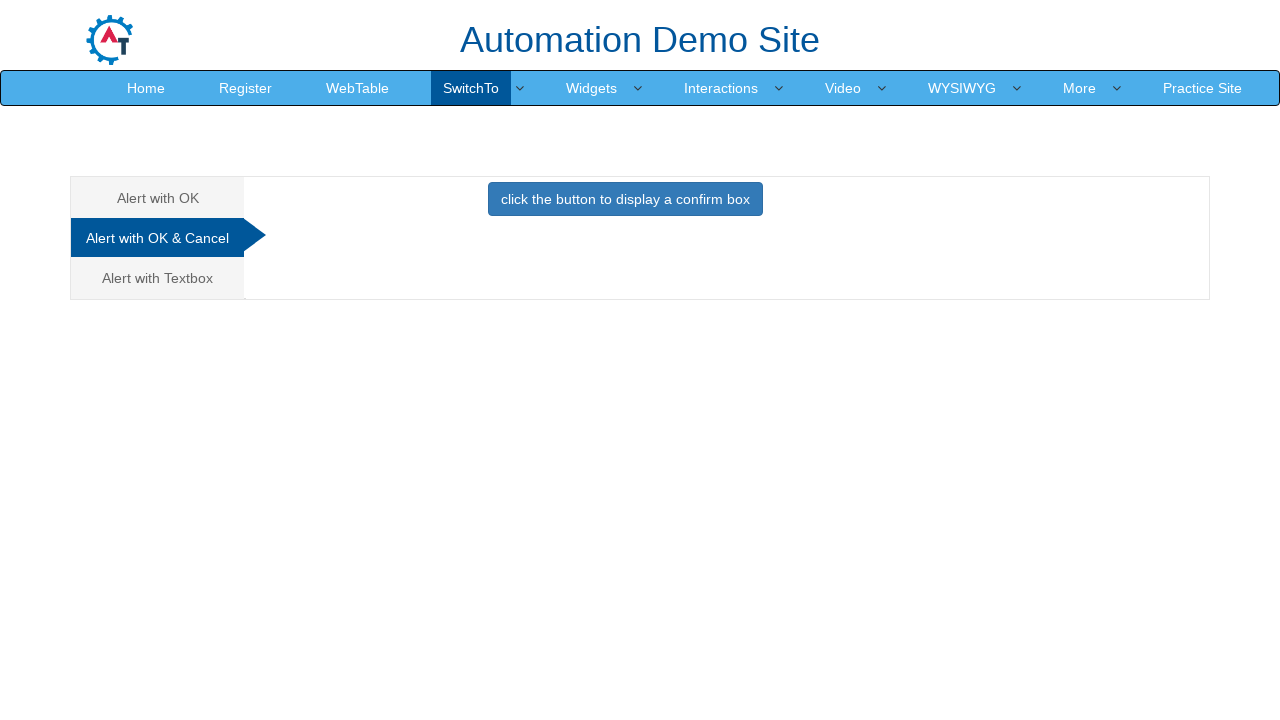

Clicked primary button to trigger confirm dialog at (625, 199) on button.btn.btn-primary
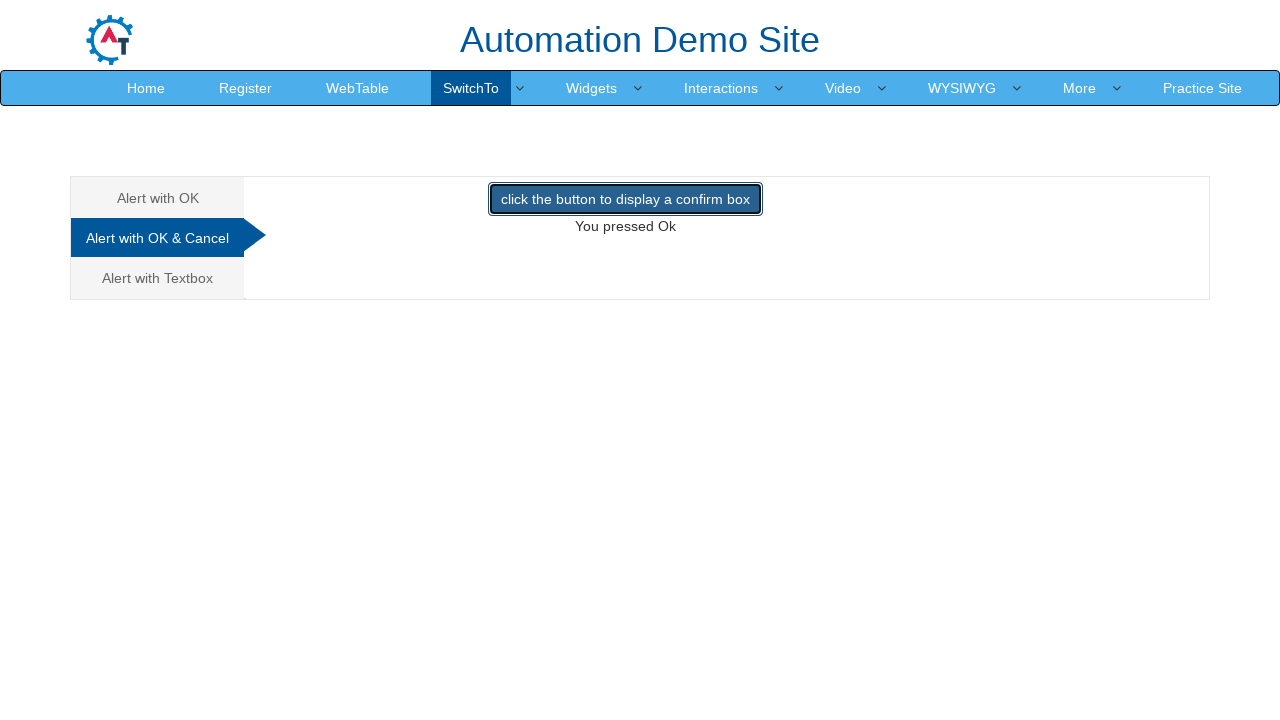

Set up dialog handler to dismiss the confirm dialog
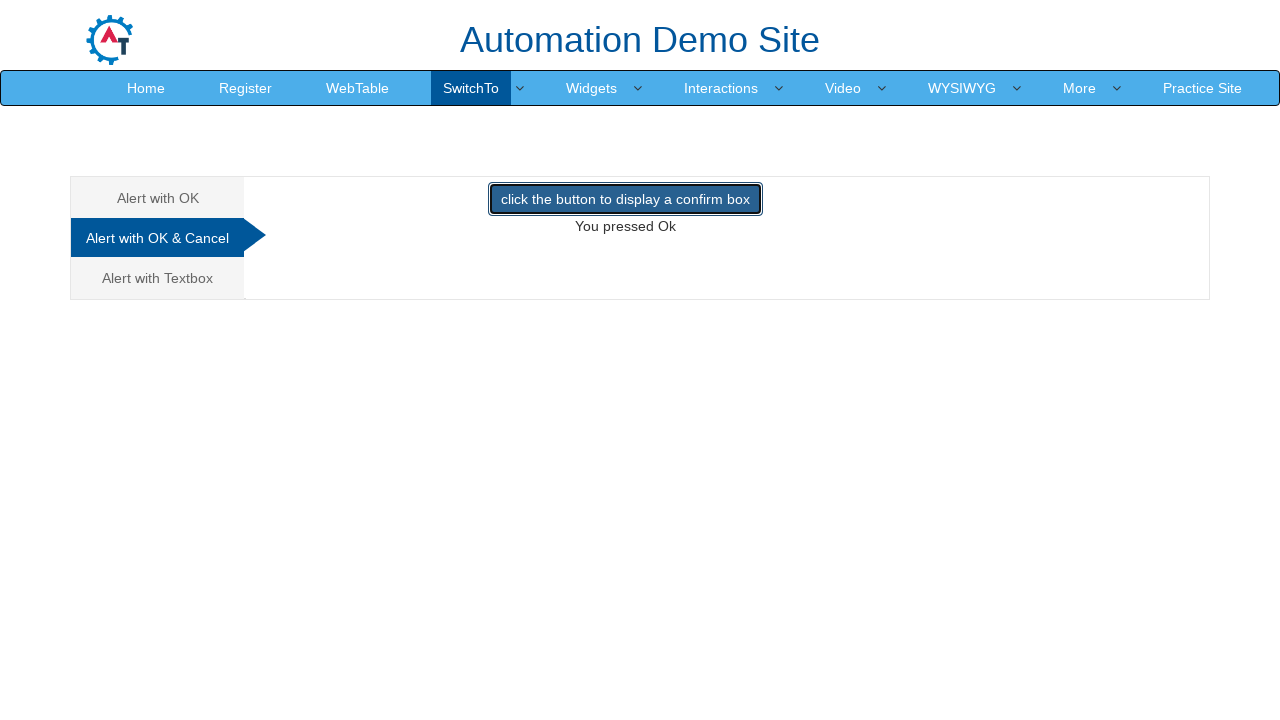

Waited 2 seconds after dismissing confirm dialog
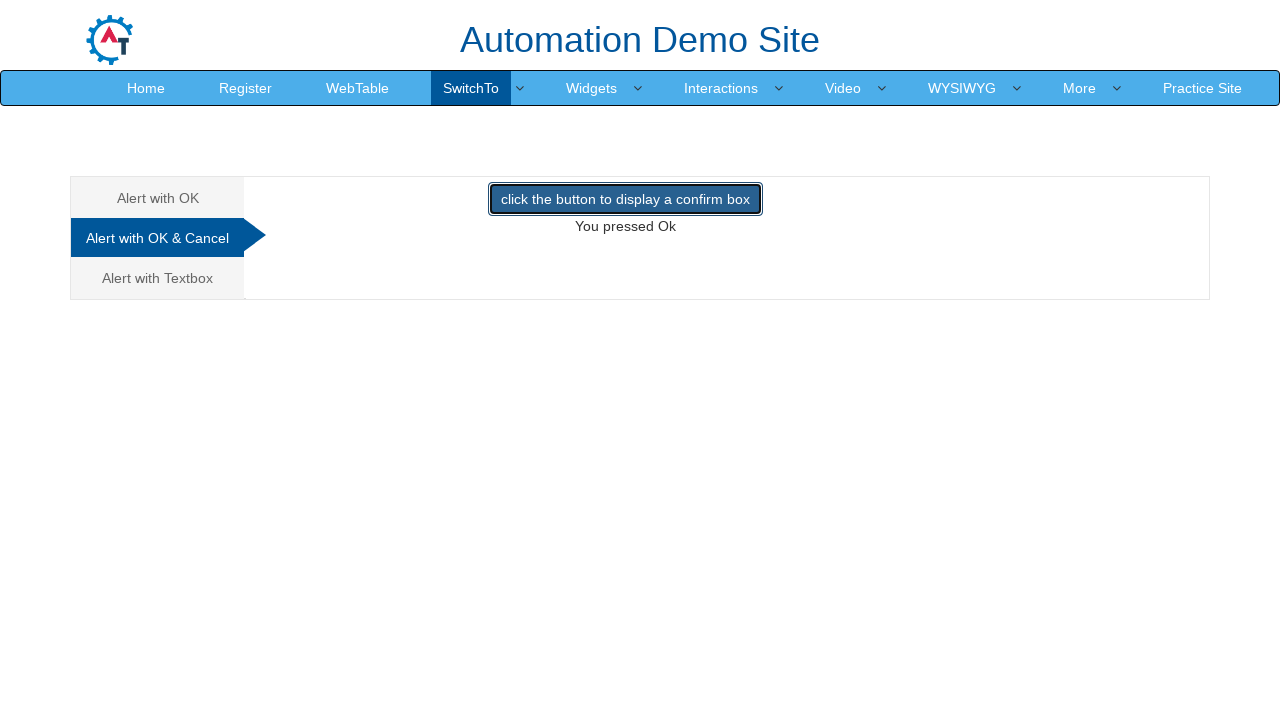

Clicked 'Textbox' link to navigate to prompt dialog test at (158, 278) on a:has-text('Textbox')
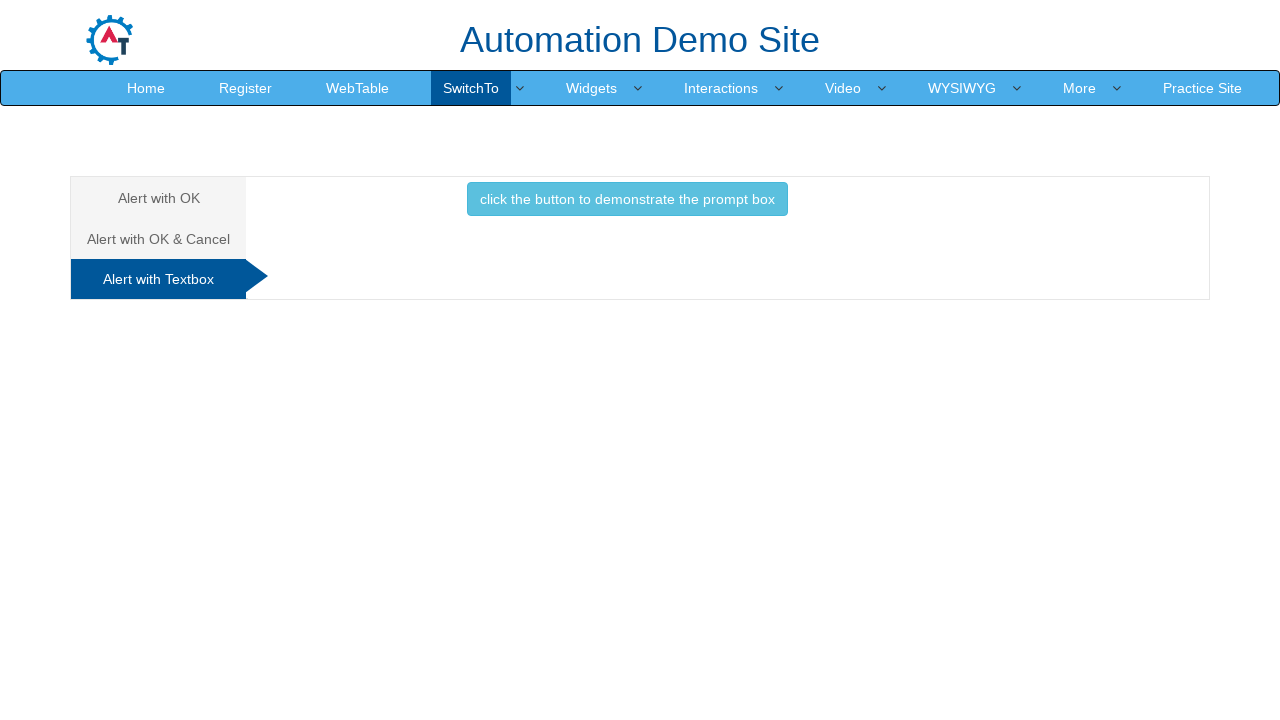

Clicked info button to trigger prompt dialog at (627, 199) on button.btn.btn-info
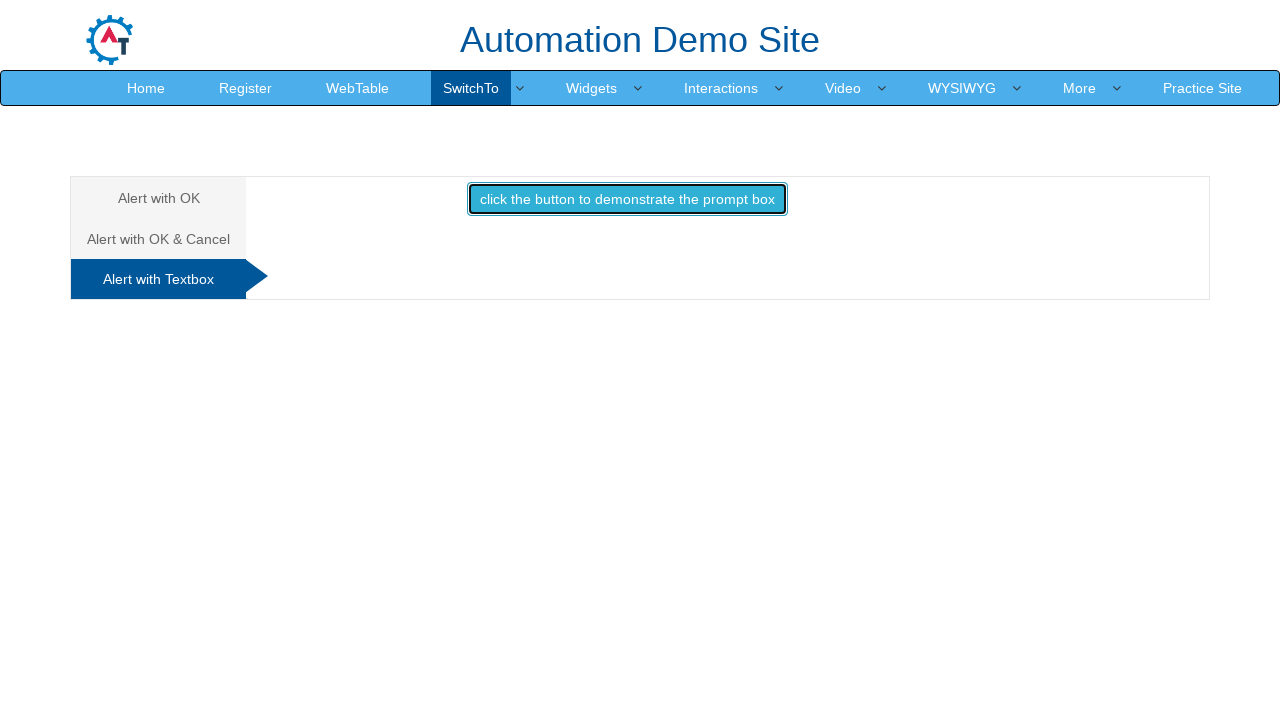

Set up dialog handler to accept prompt with text 'Testing'
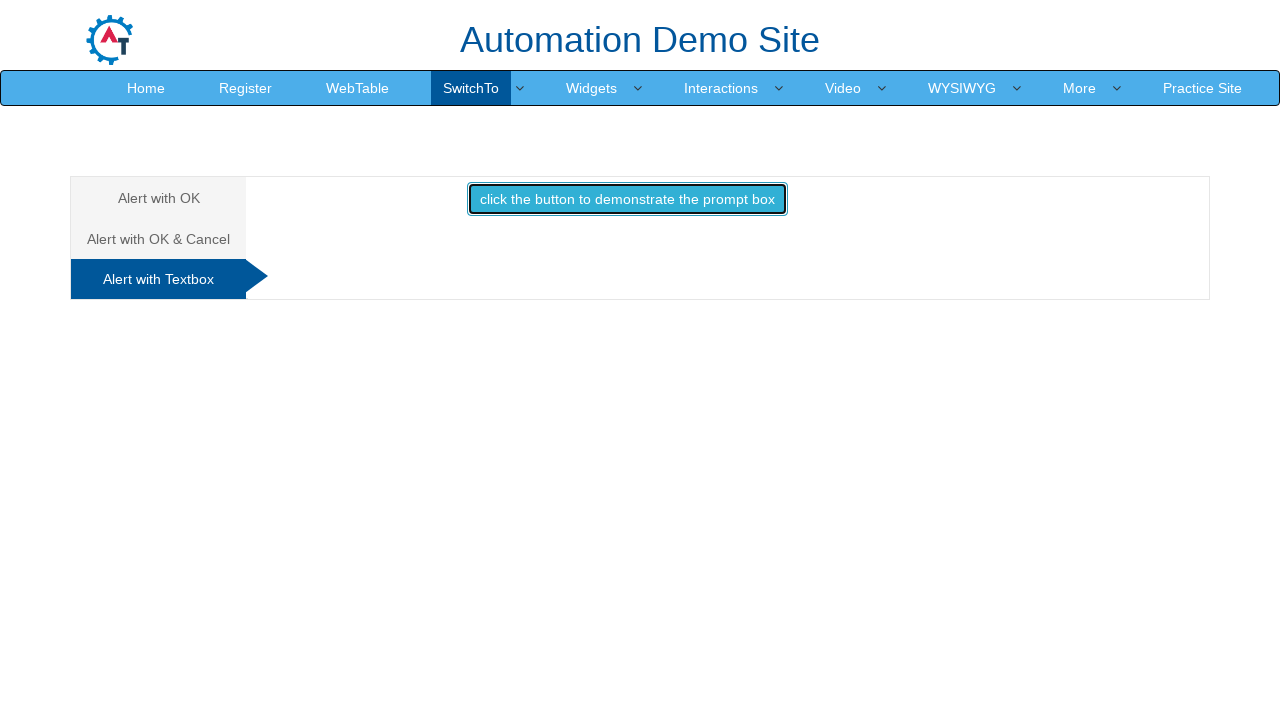

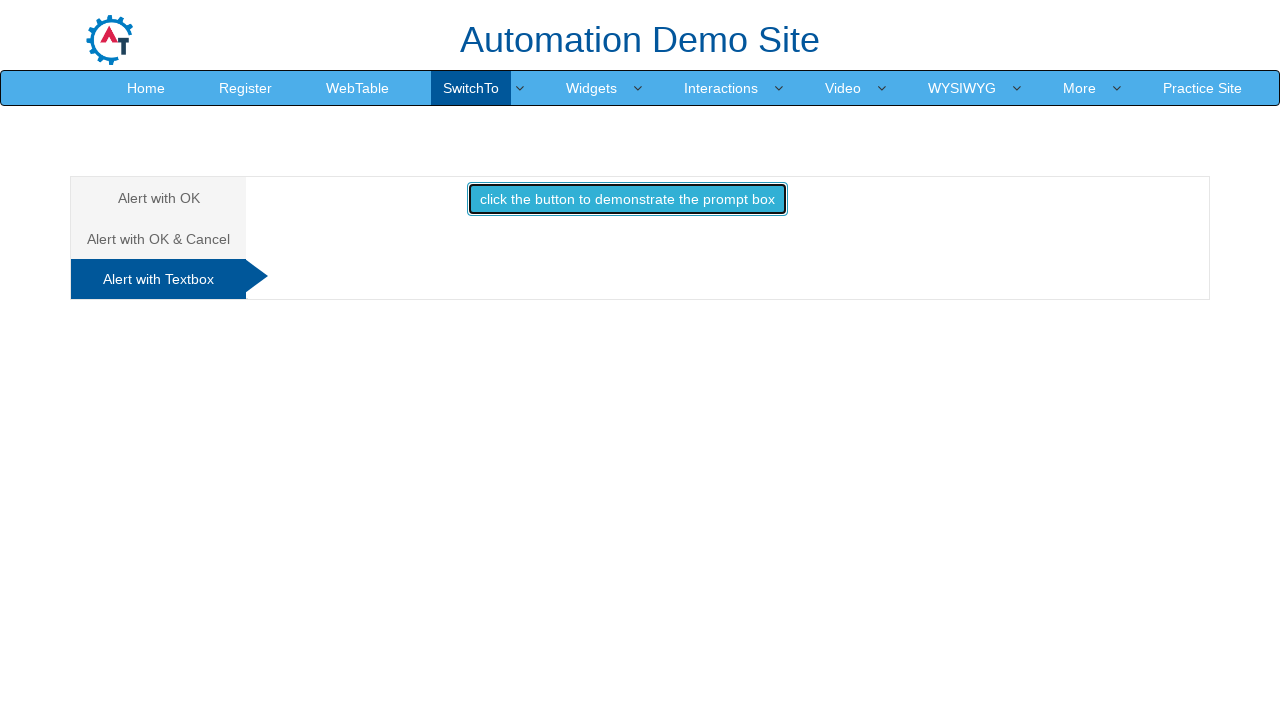